Tests navigation by clicking a link with a mathematically calculated text value, then fills out a form with personal information (first name, last name, city, country) and submits it.

Starting URL: http://suninjuly.github.io/find_link_text

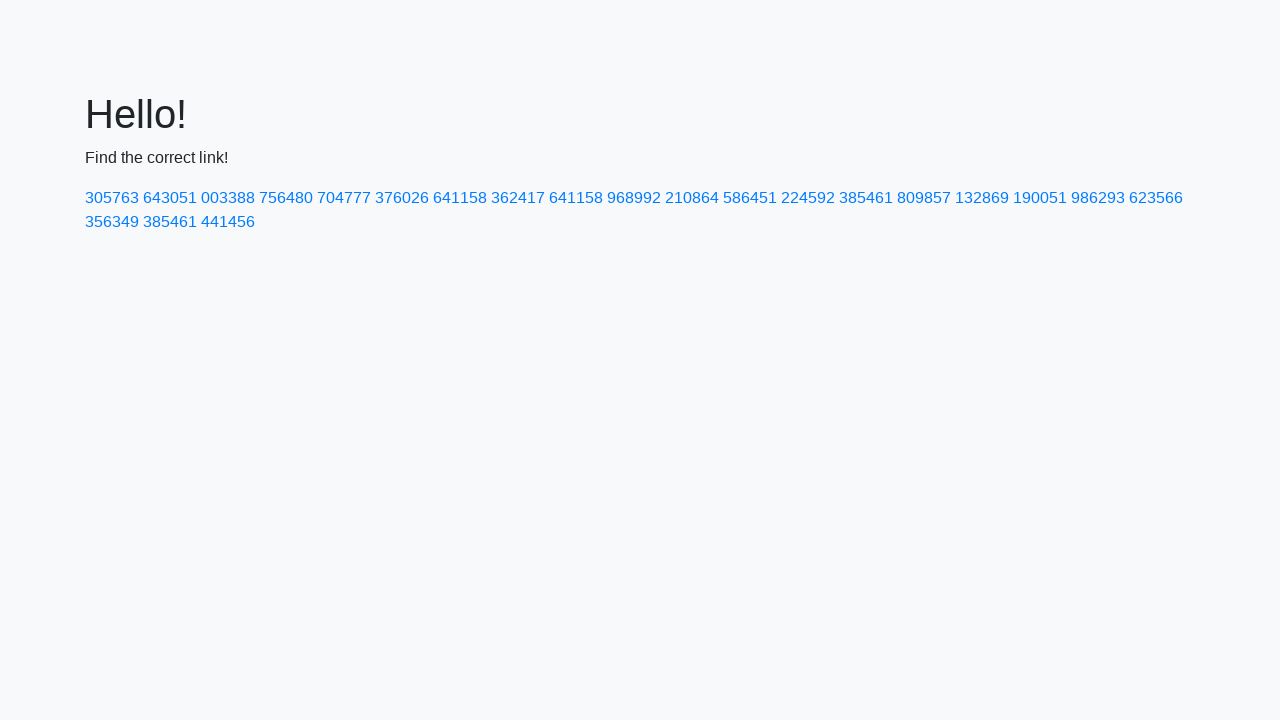

Clicked link with mathematically calculated text value (224118) at (808, 198) on text=224592
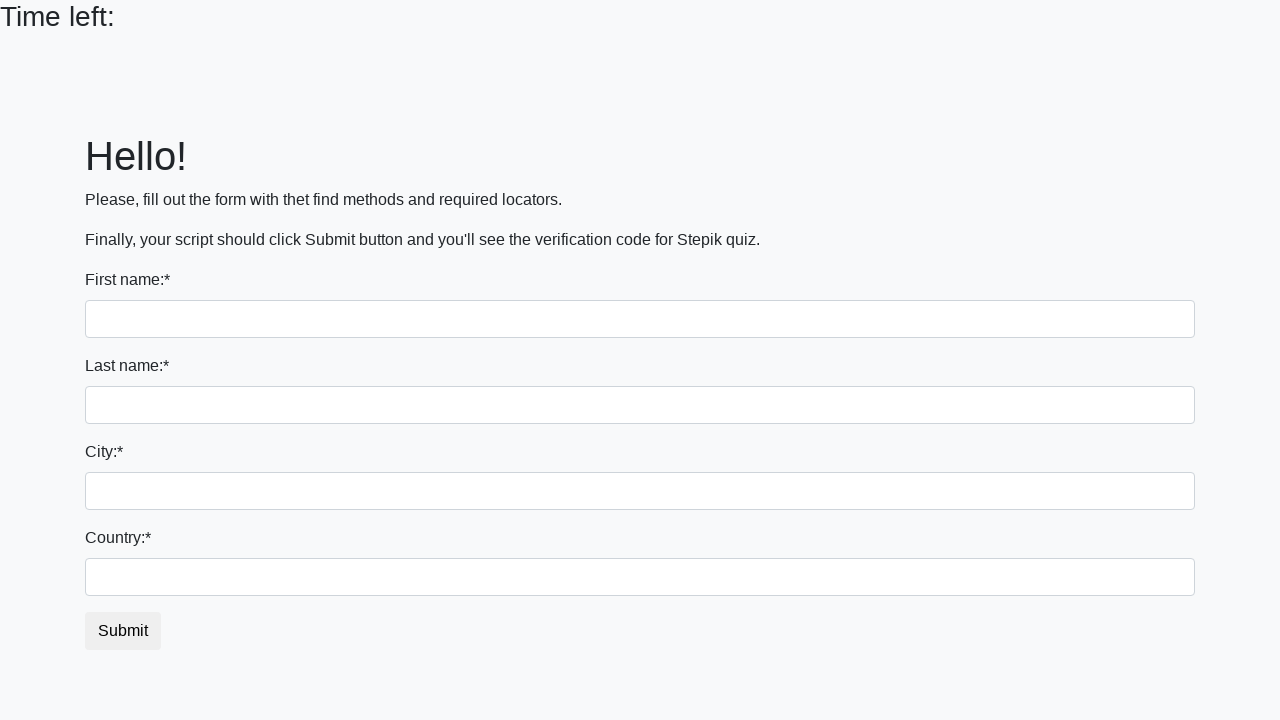

Filled first name field with 'Ivan' on input >> nth=0
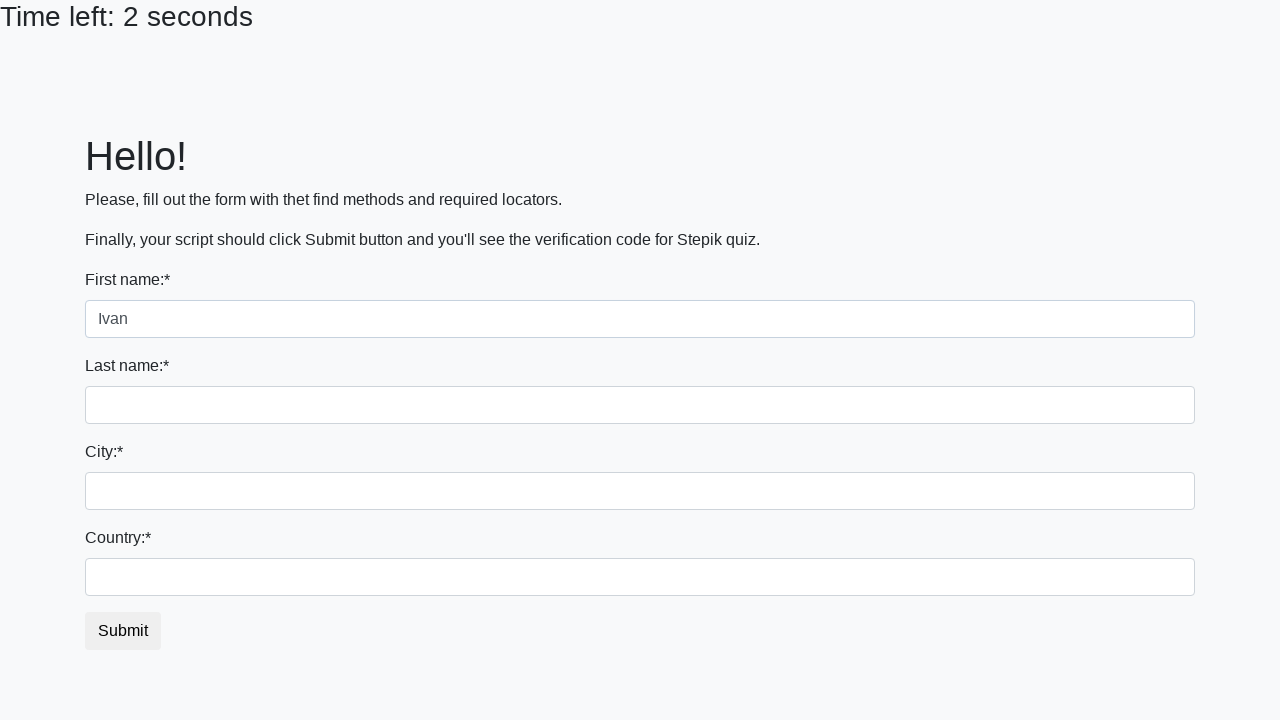

Filled last name field with 'Petrov' on input[name='last_name']
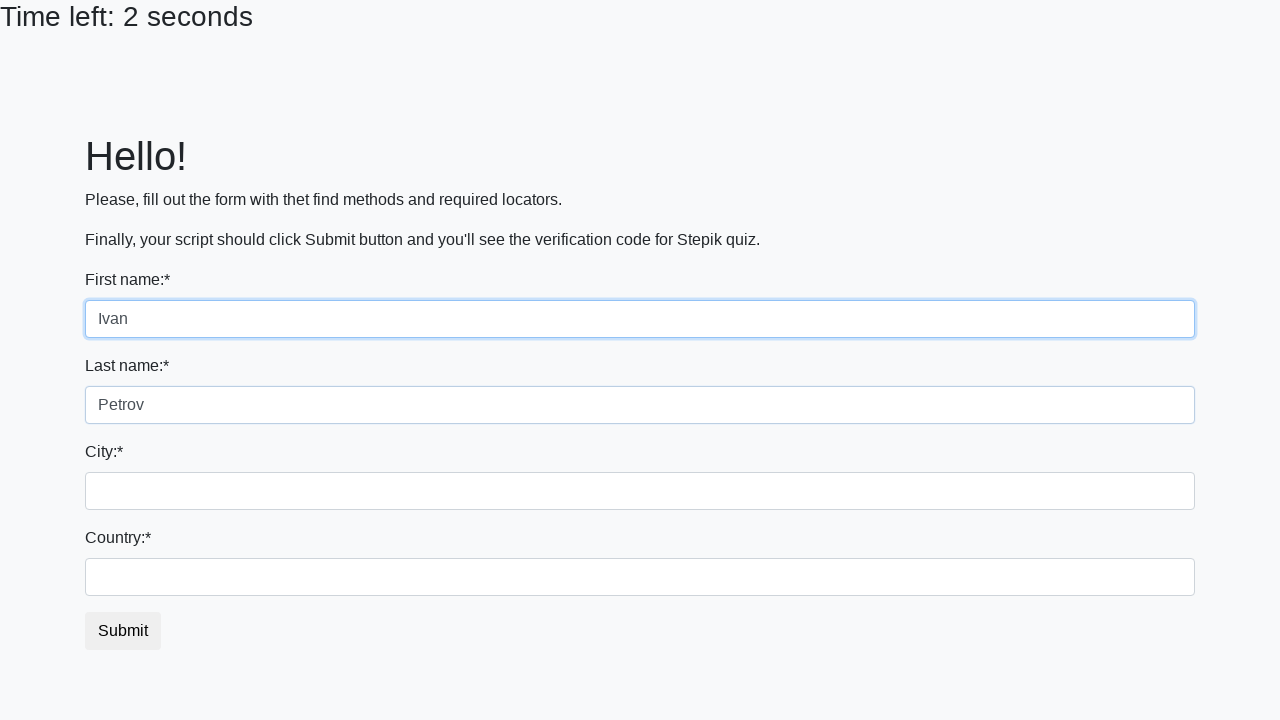

Filled city field with 'Smolensk' on .city
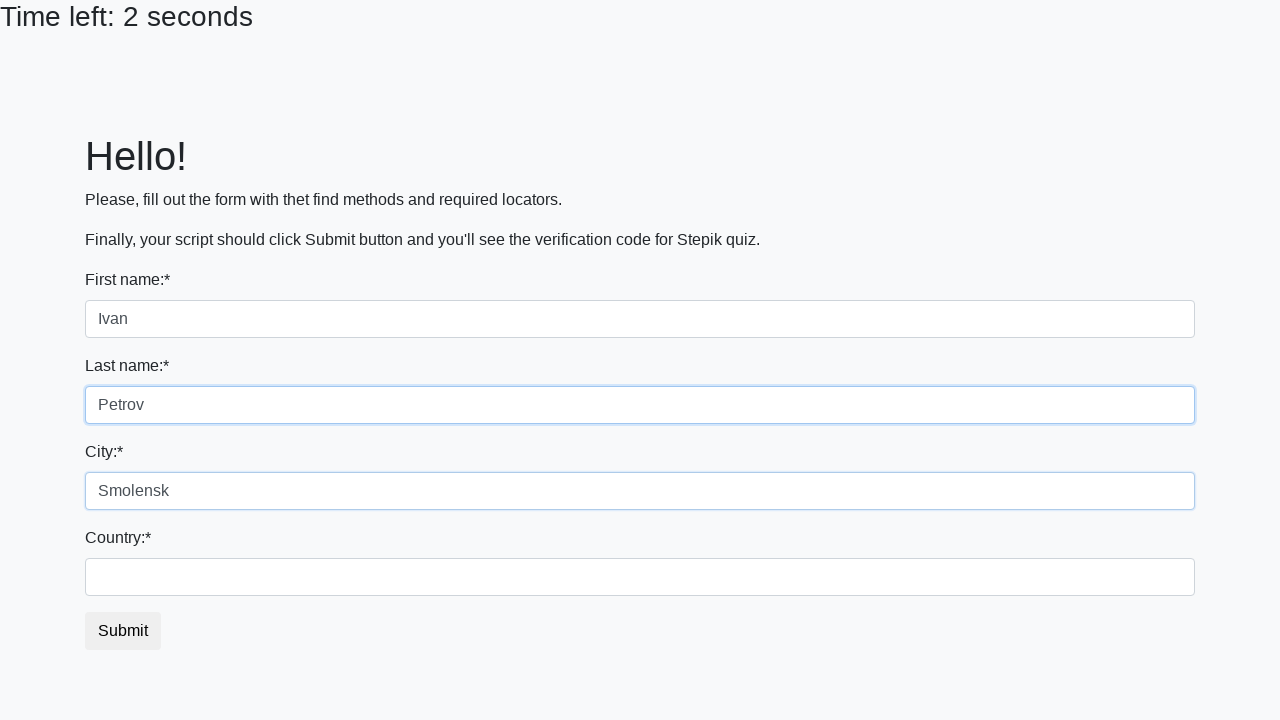

Filled country field with 'Russia' on #country
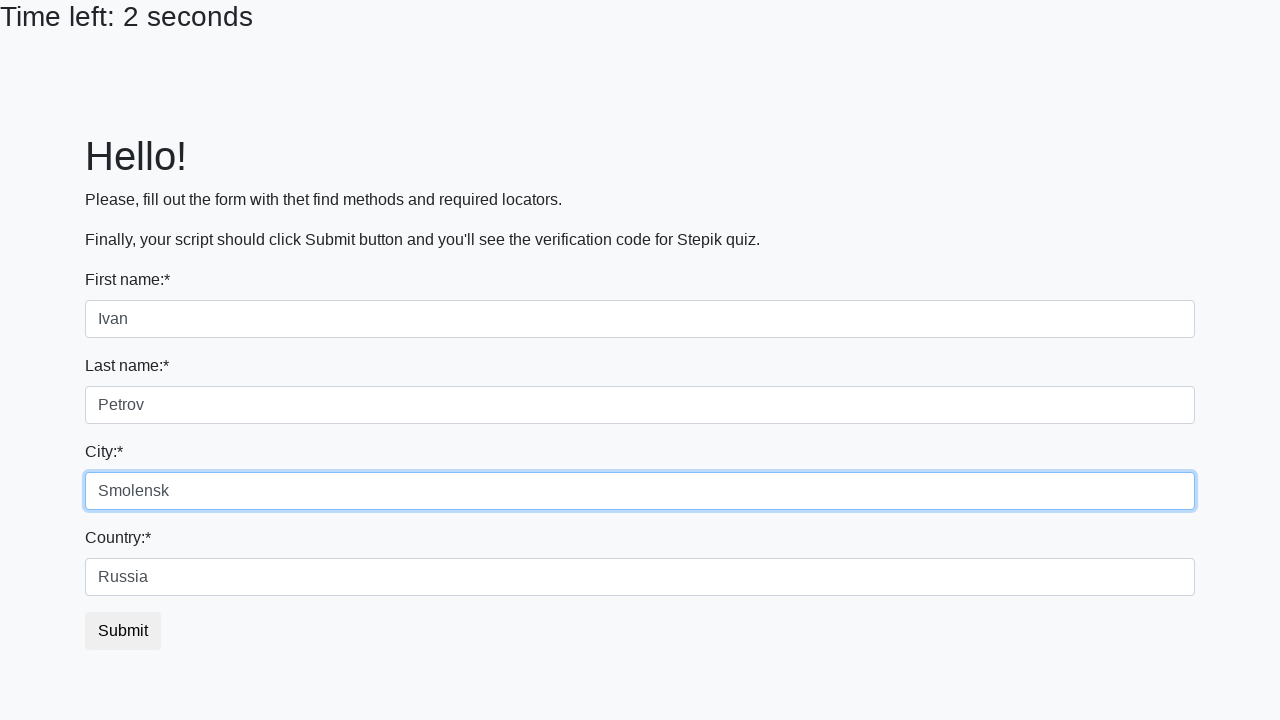

Clicked submit button to submit form at (123, 631) on button.btn
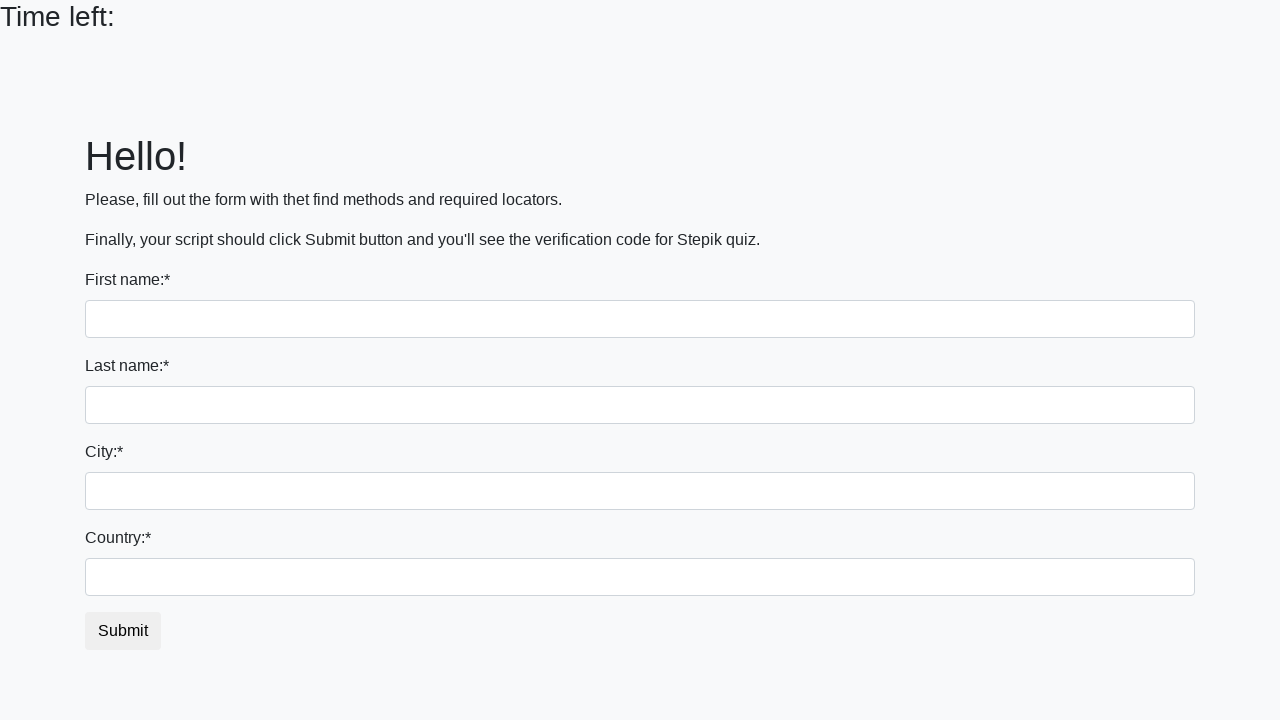

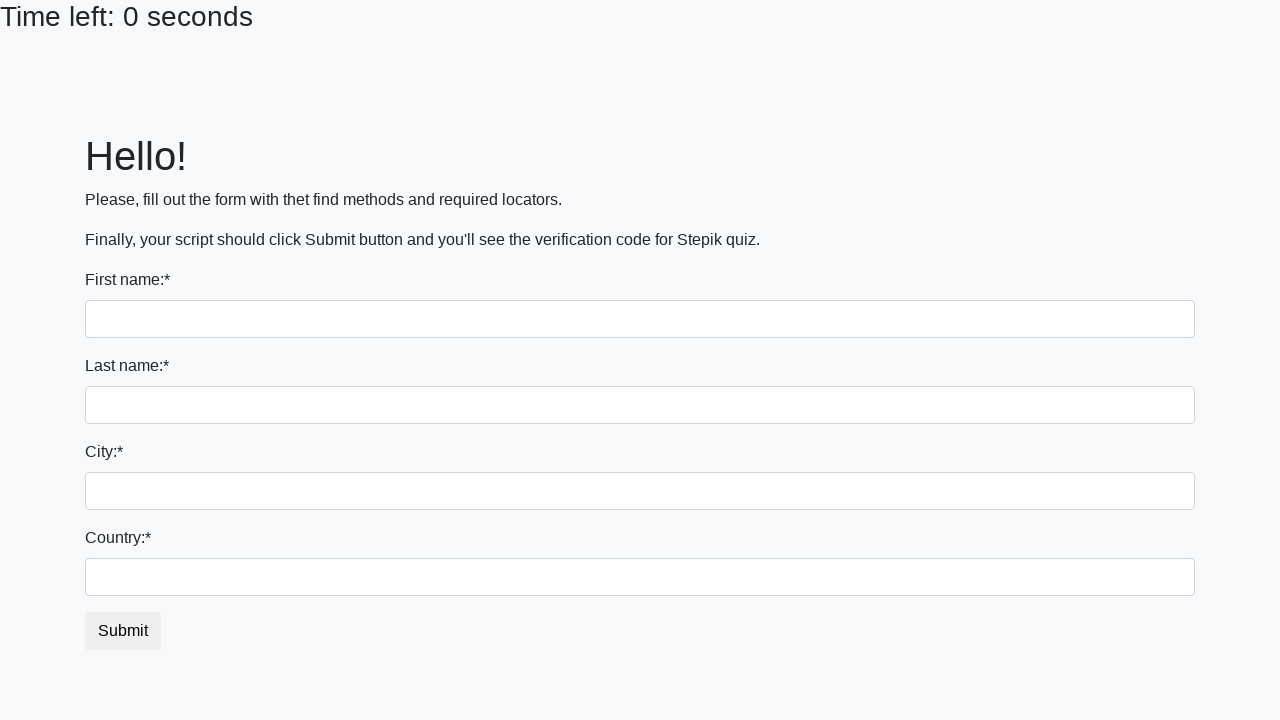